Tests the shop's search functionality by entering a random product name and submitting the search form

Starting URL: https://prod-kurs.coderslab.pl/index.php

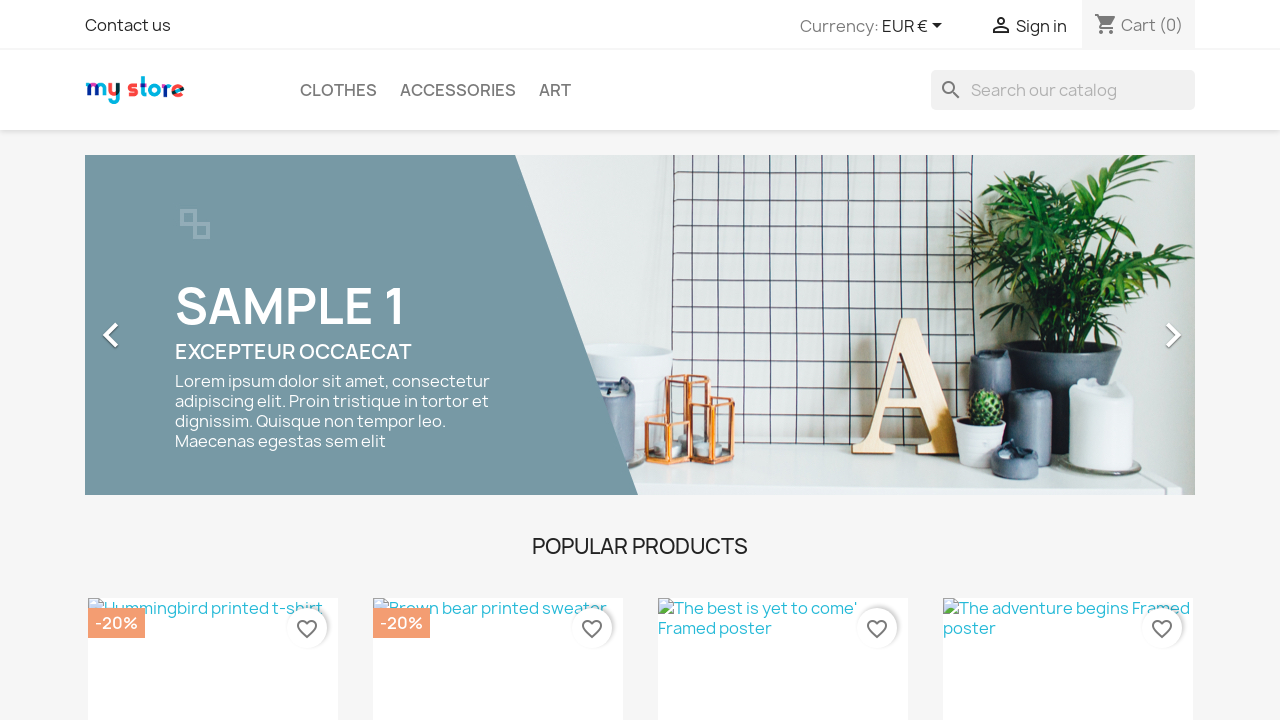

Filled search field with random product: 'Mug The Best Is Yet To Come' on input[name='s']
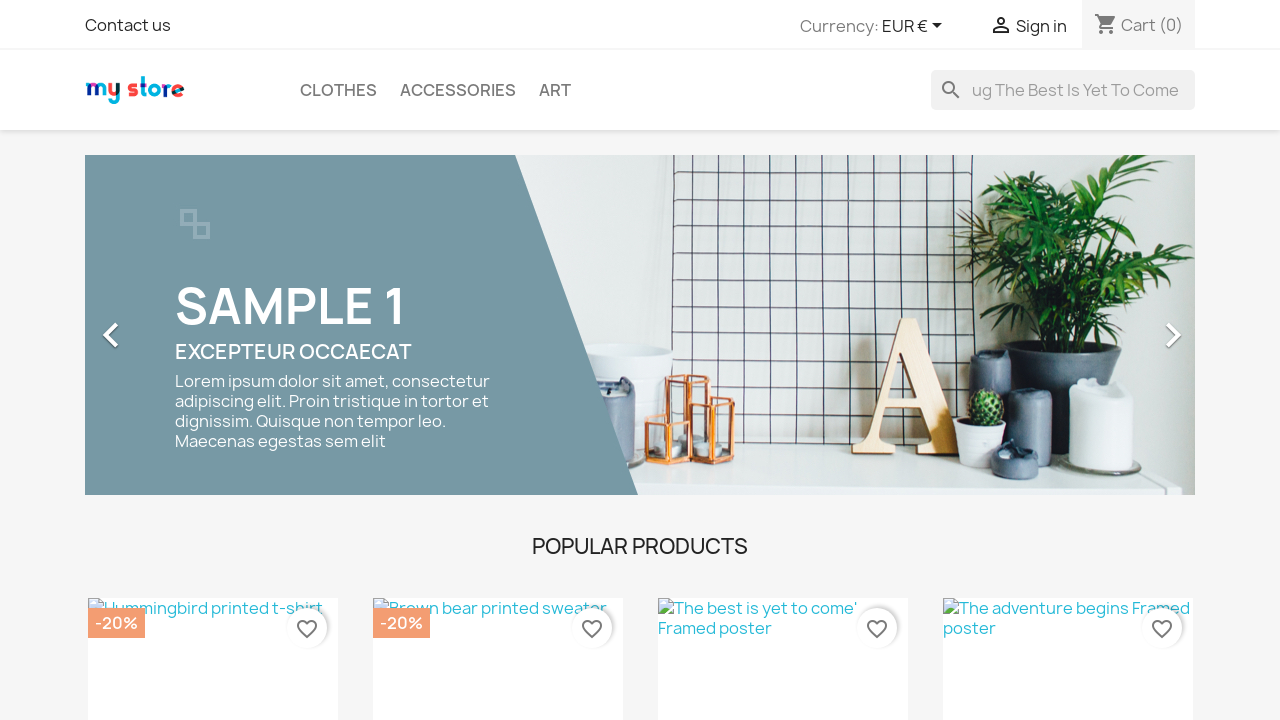

Pressed Enter to submit the search form on input[name='s']
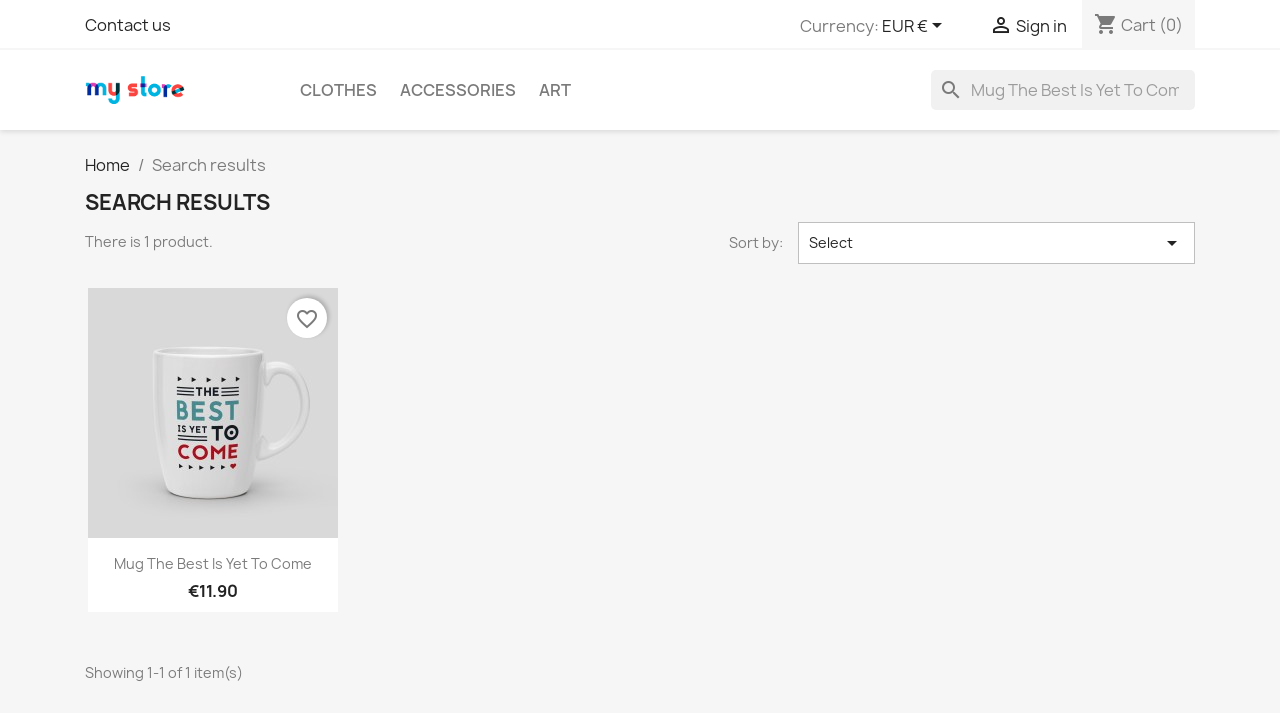

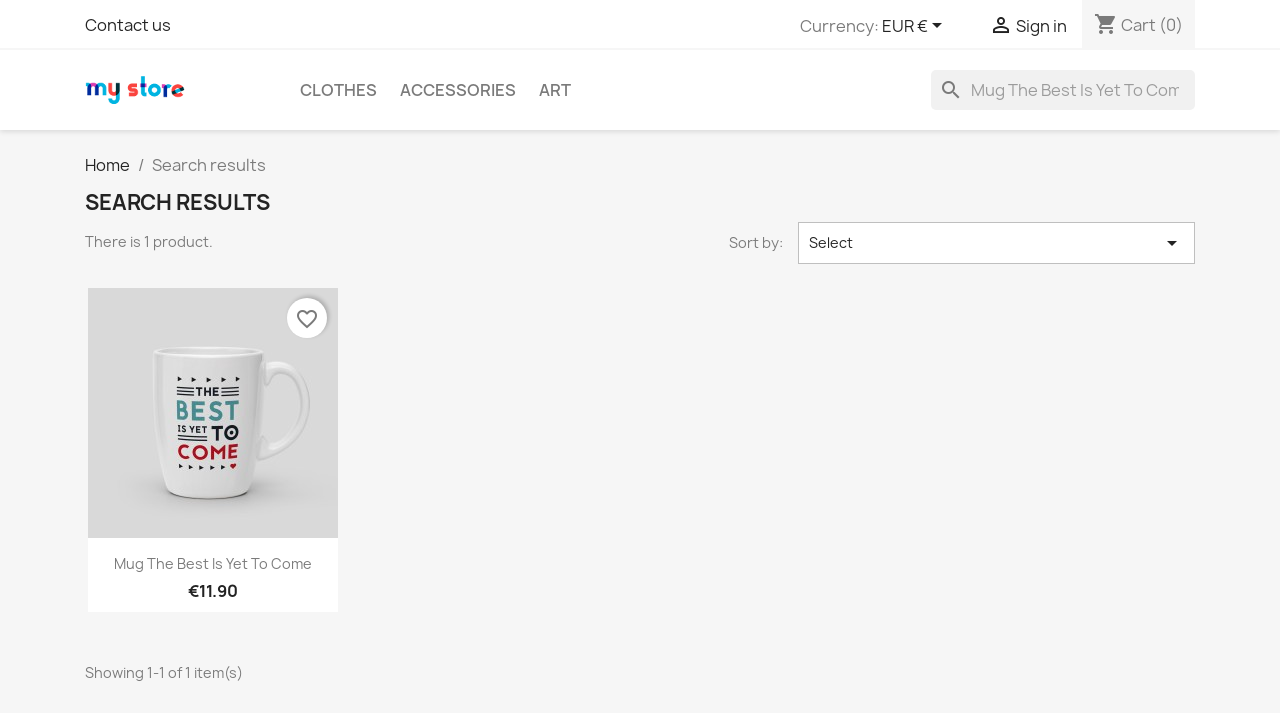